Navigates to W3Schools CSS table example page and locates various table elements including rows, columns, and specific cells using CSS selectors and XPath

Starting URL: https://www.w3schools.com/css/css_table.asp

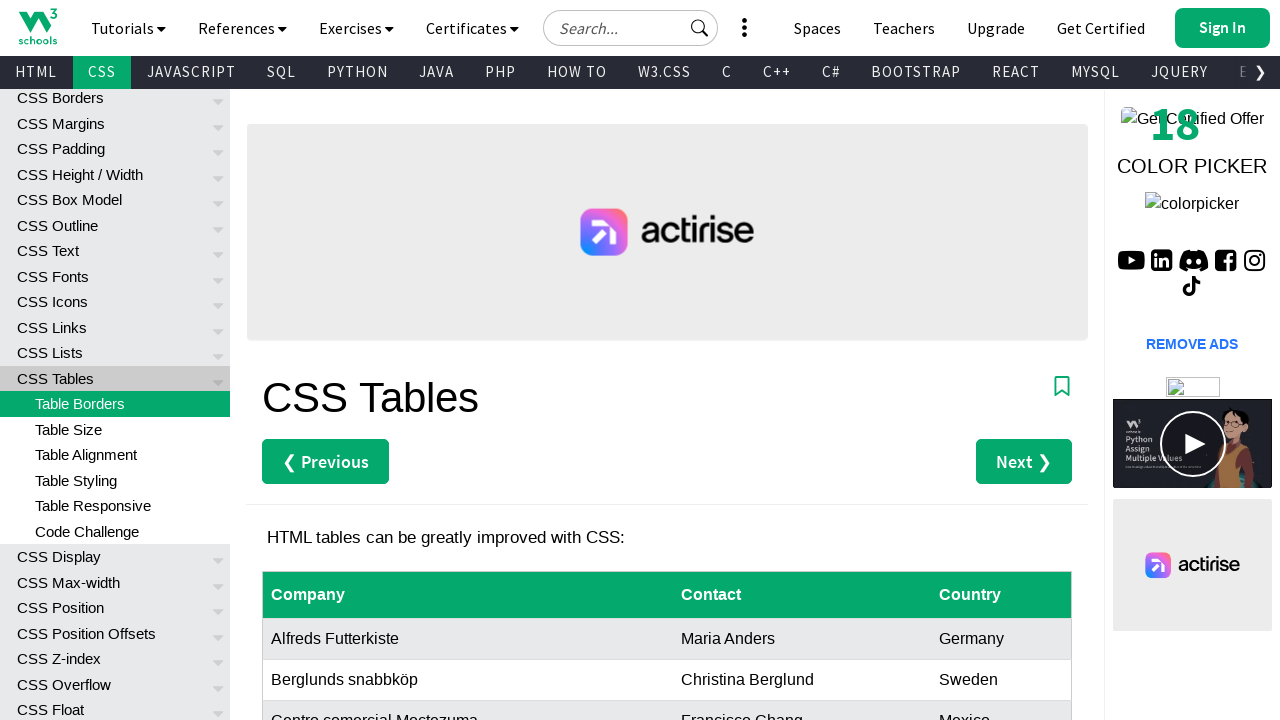

Navigated to W3Schools CSS table example page
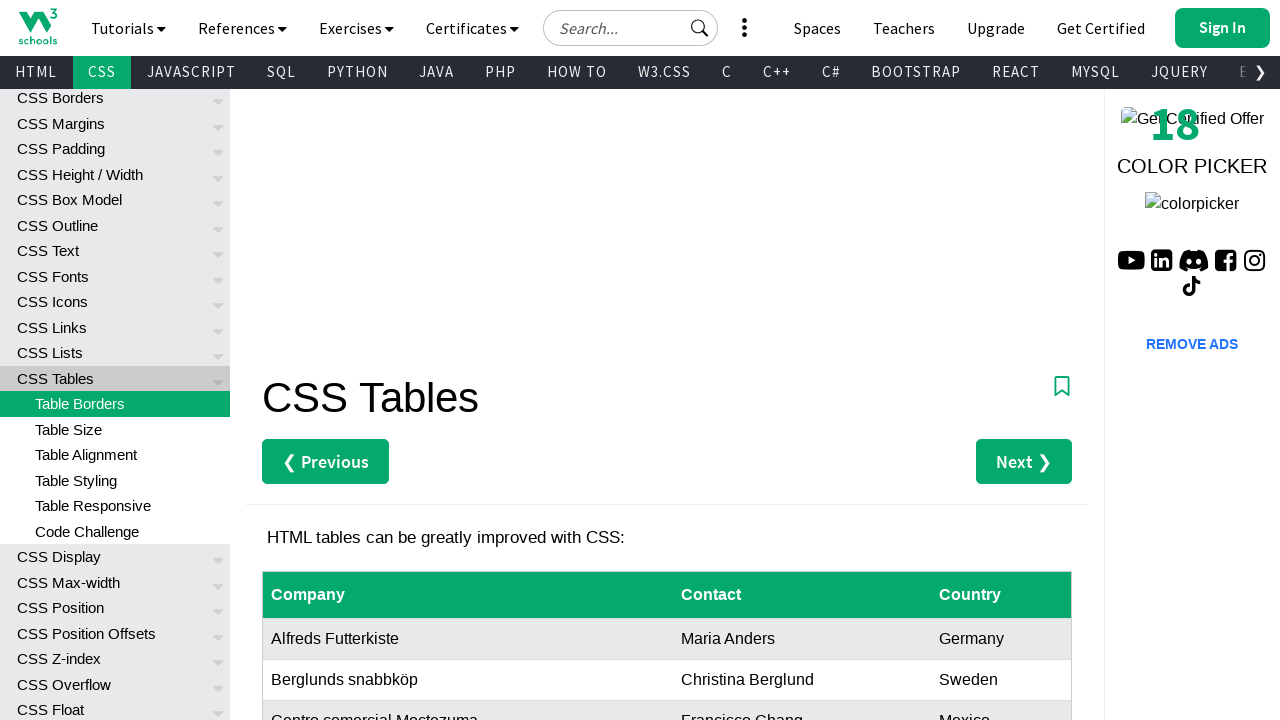

Table with id 'customers' is present on the page
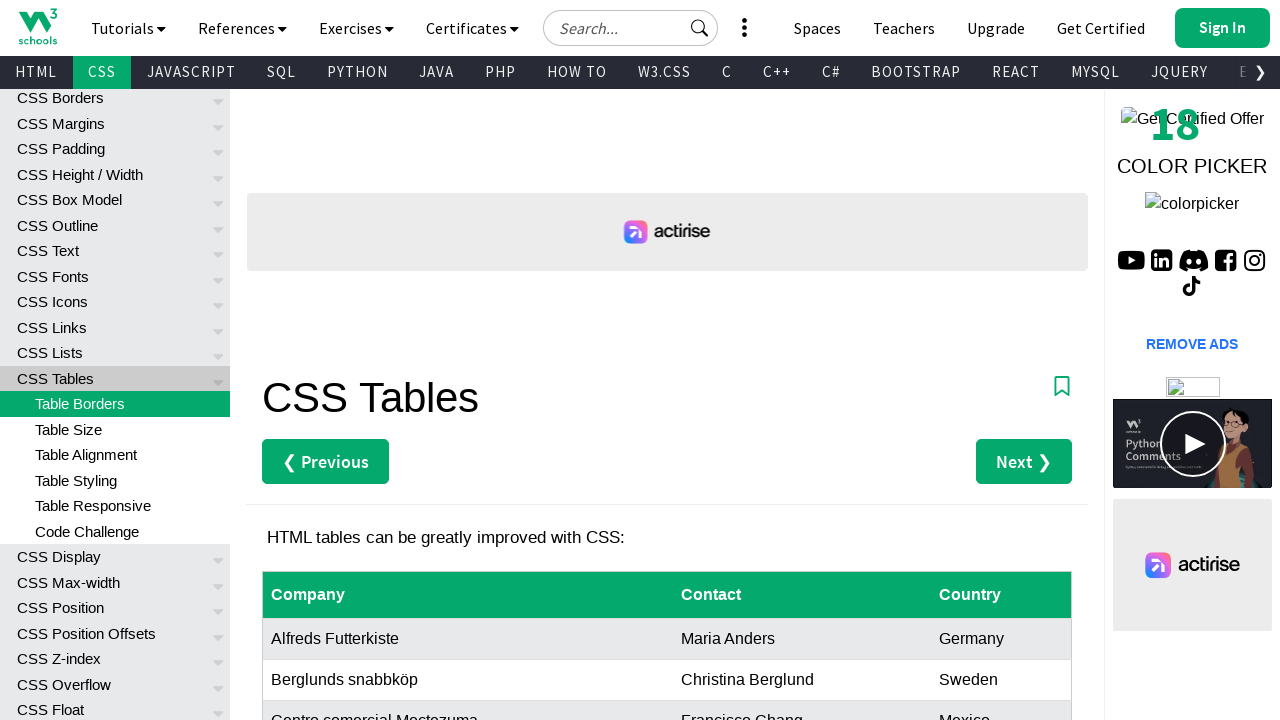

Located all table rows - found 9 rows
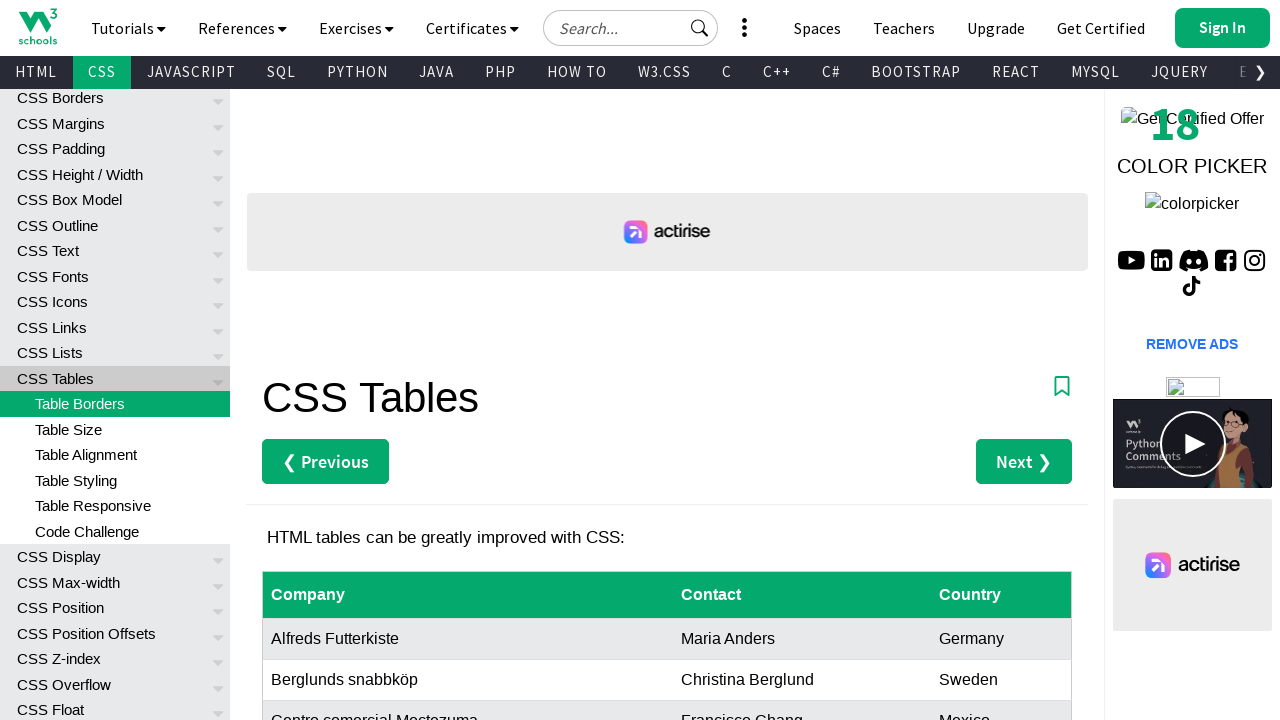

Located all table header columns - found 3 columns
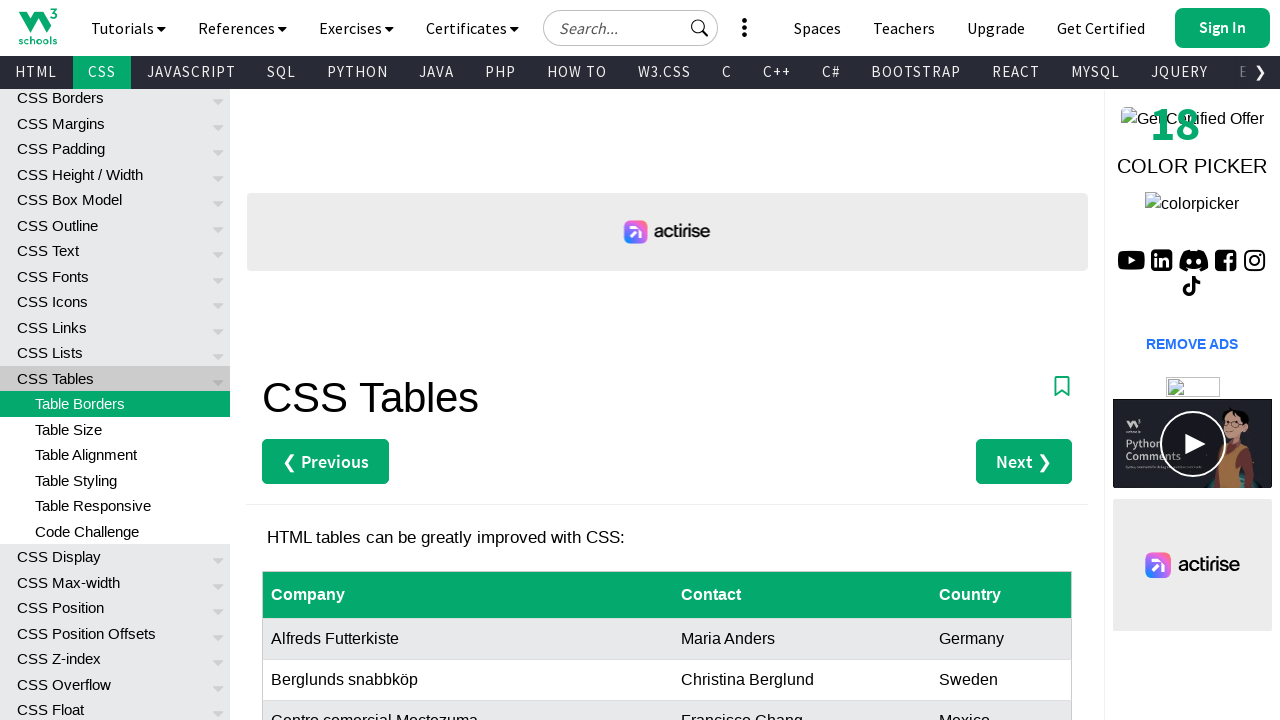

Located 3rd table row using CSS selector
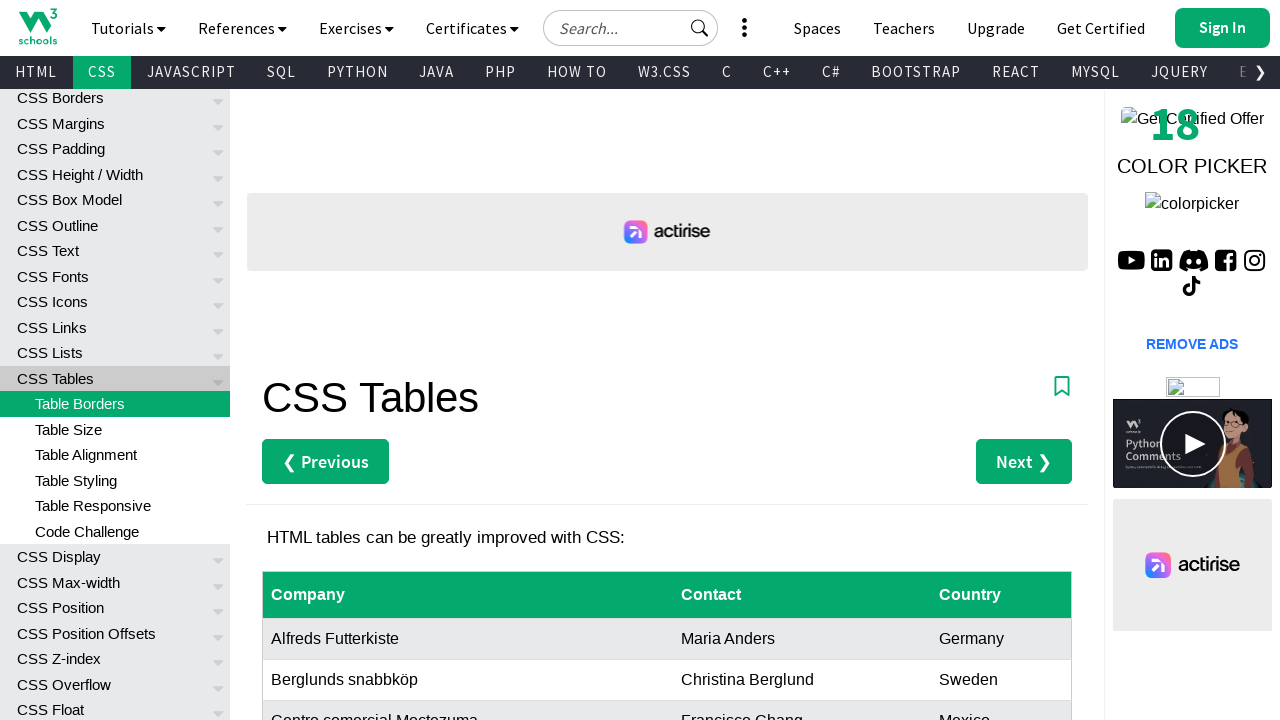

Located 3rd table header column using CSS selector
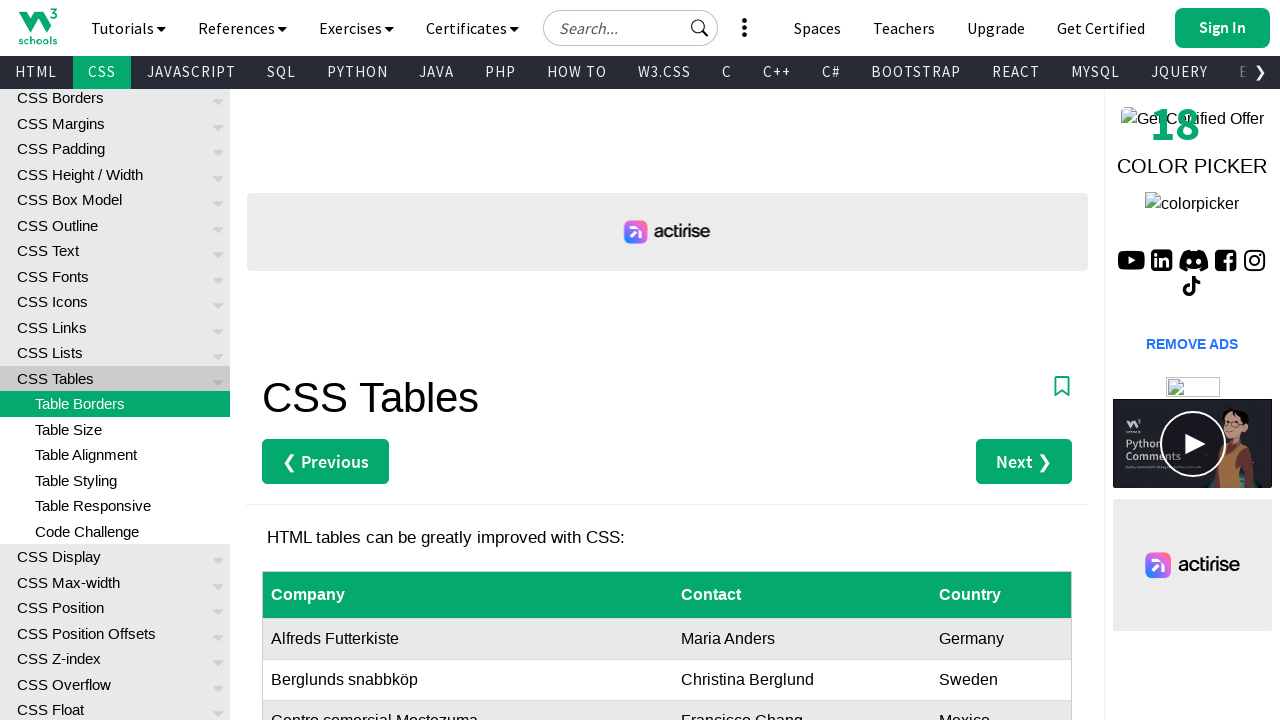

Located all table rows using XPath - found 9 rows
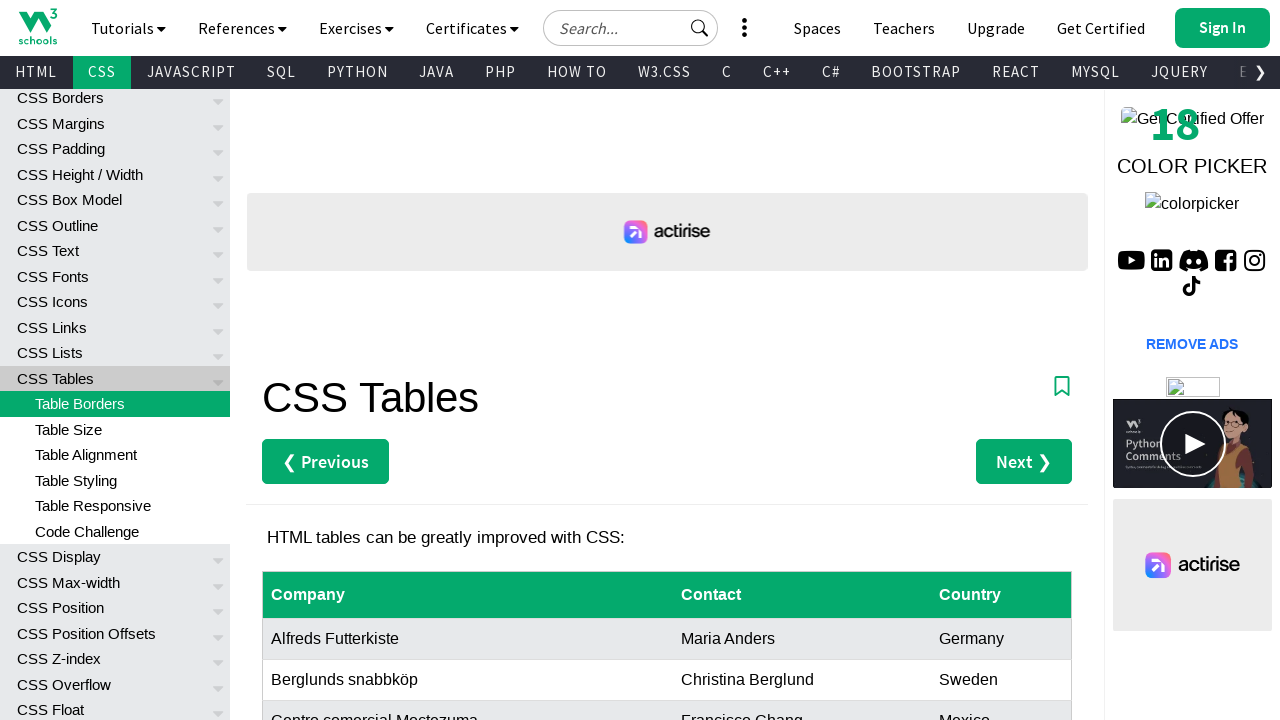

Located all table header columns using XPath - found 3 columns
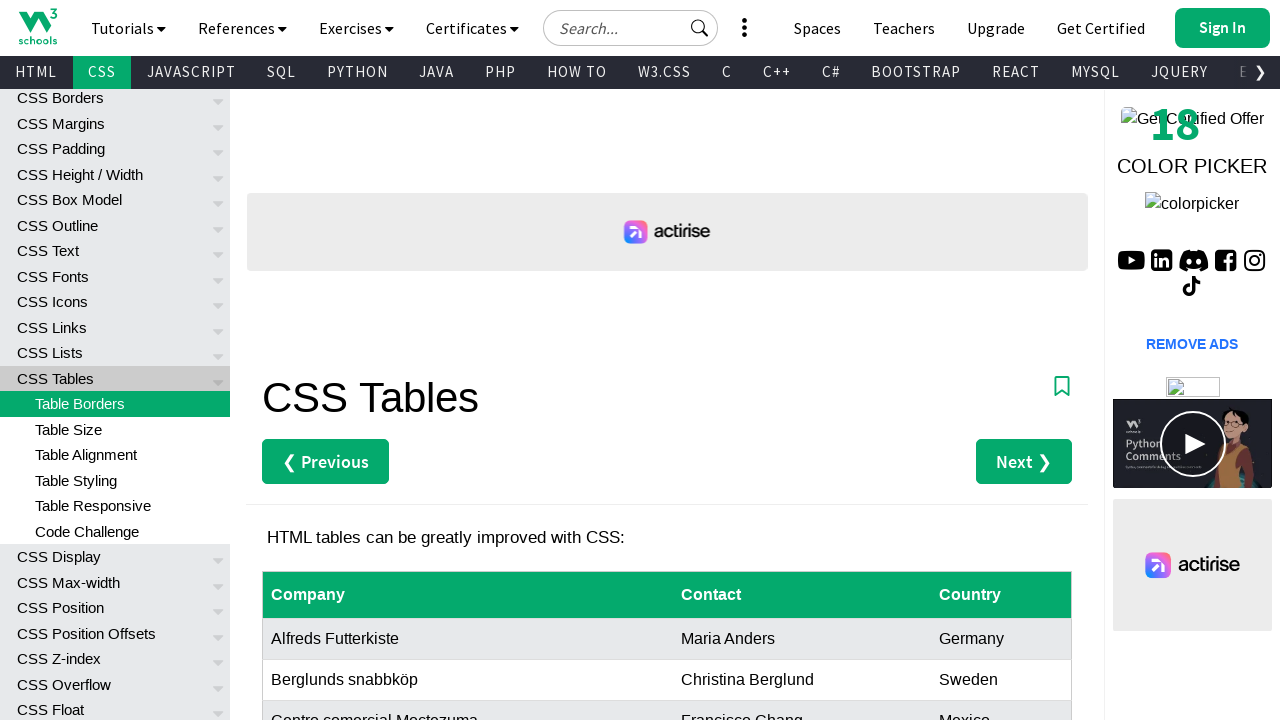

Located 3rd table row using XPath
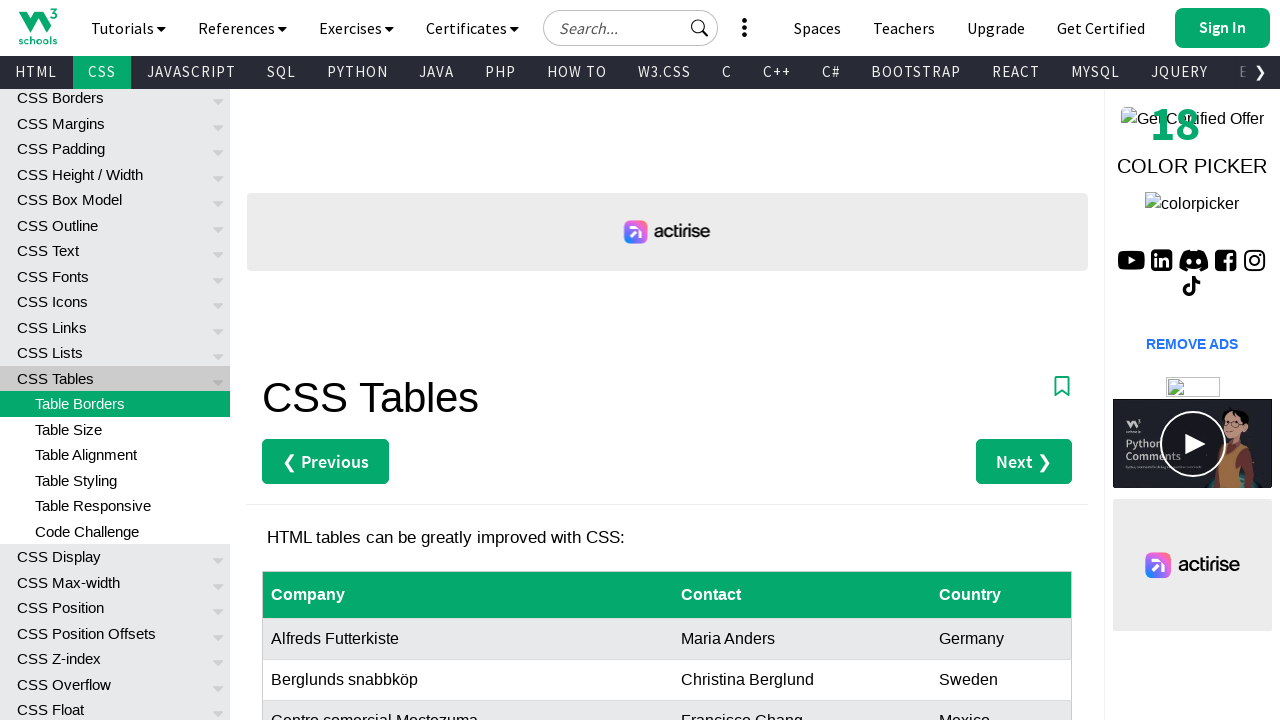

Located 3rd table header column using XPath
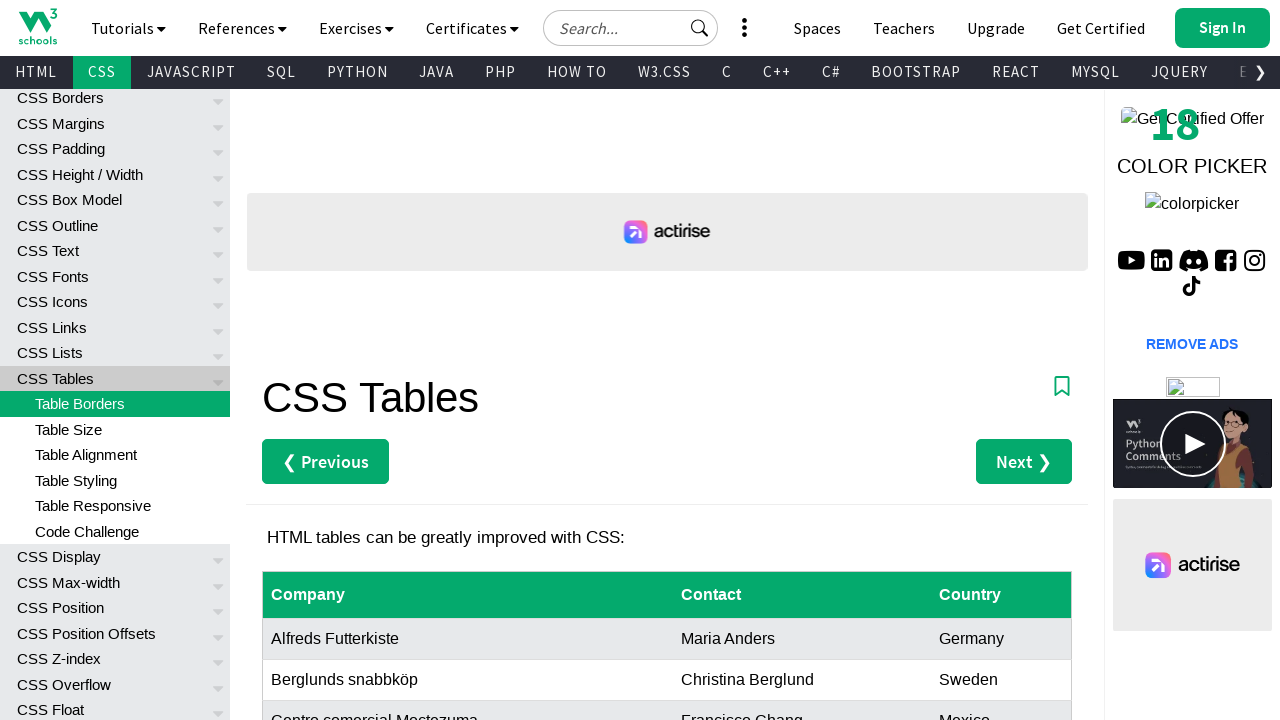

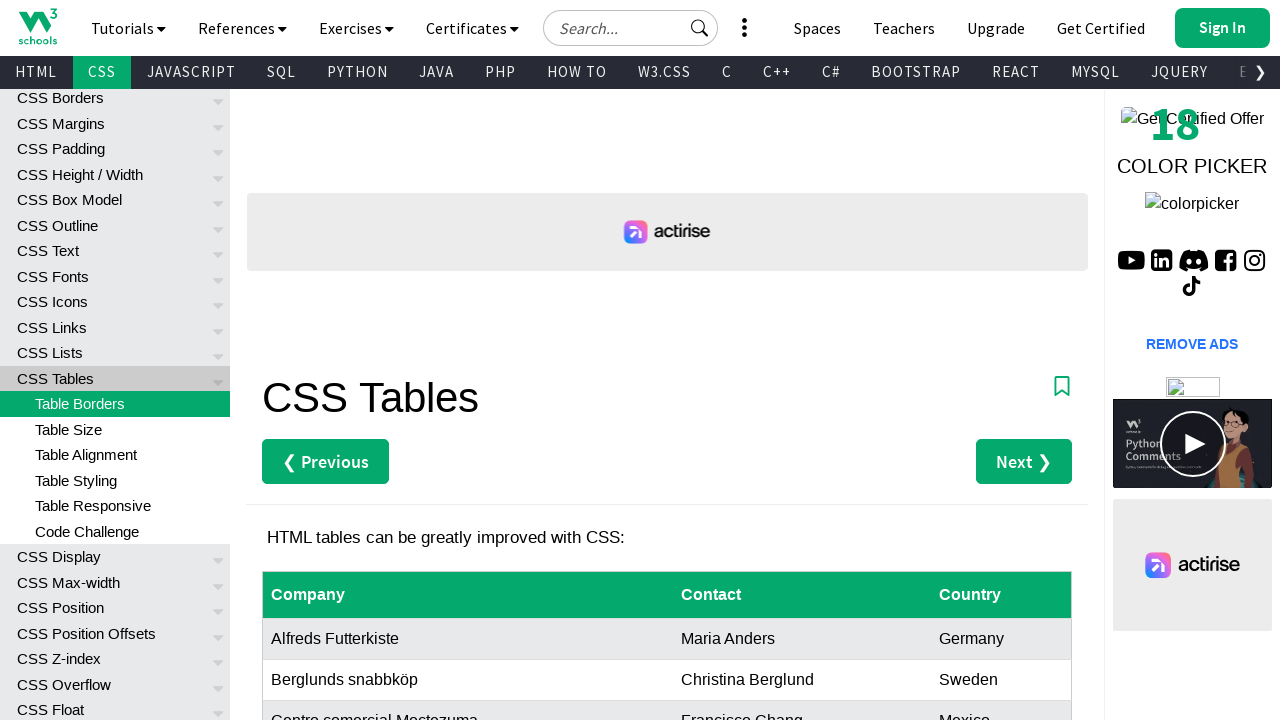